Tests dropdown menu functionality by clicking dropdown and selecting options

Starting URL: https://formy-project.herokuapp.com/dropdown

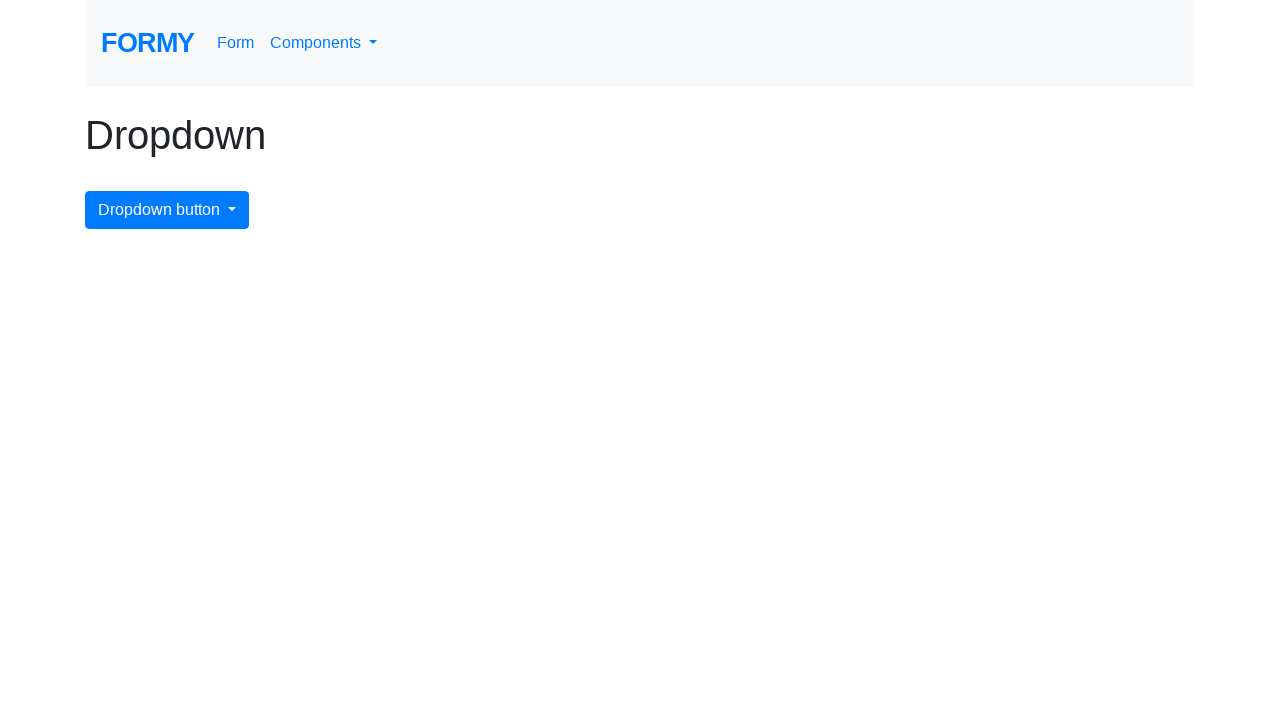

Clicked dropdown menu button at (167, 210) on #dropdownMenuButton
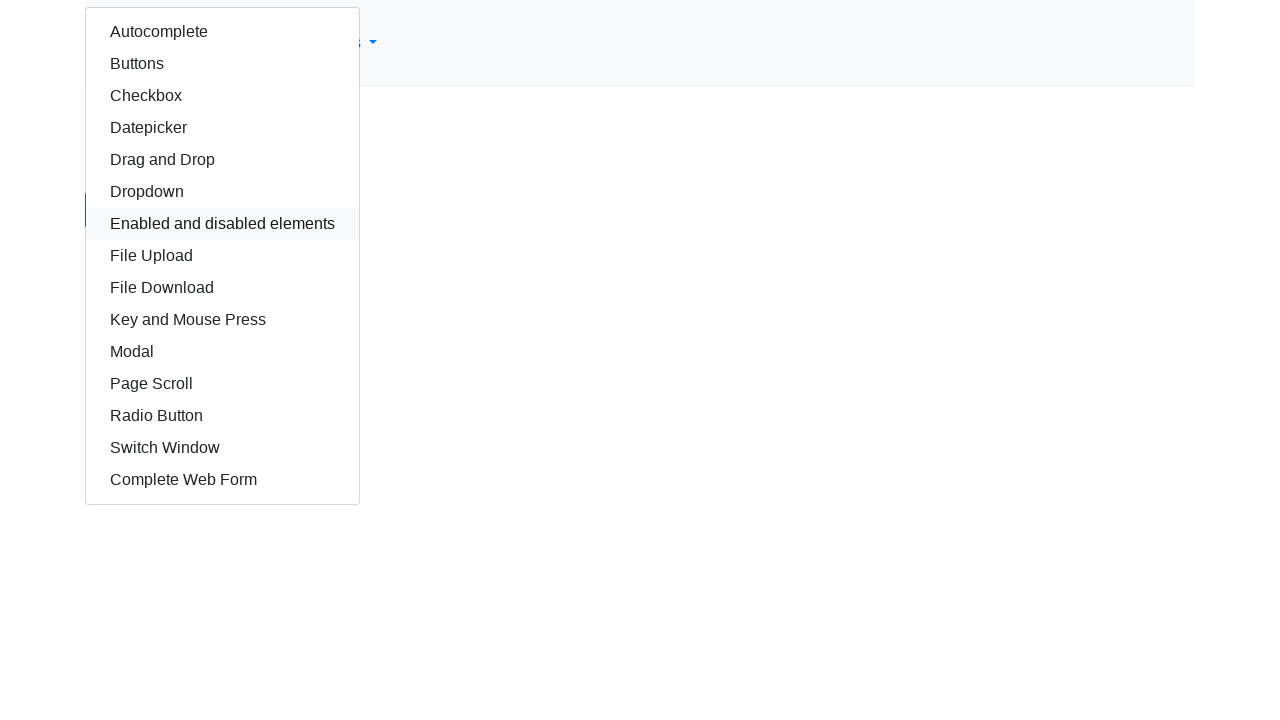

Selected autocomplete option from dropdown menu at (222, 32) on #autocomplete
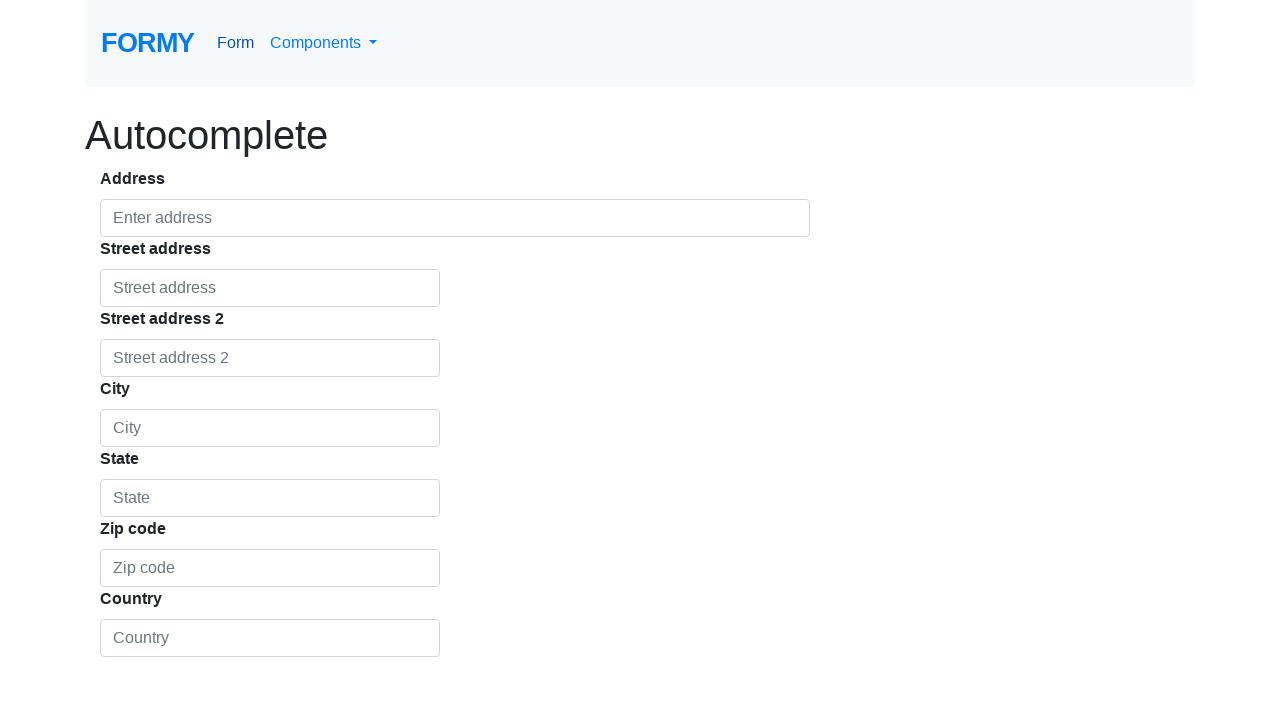

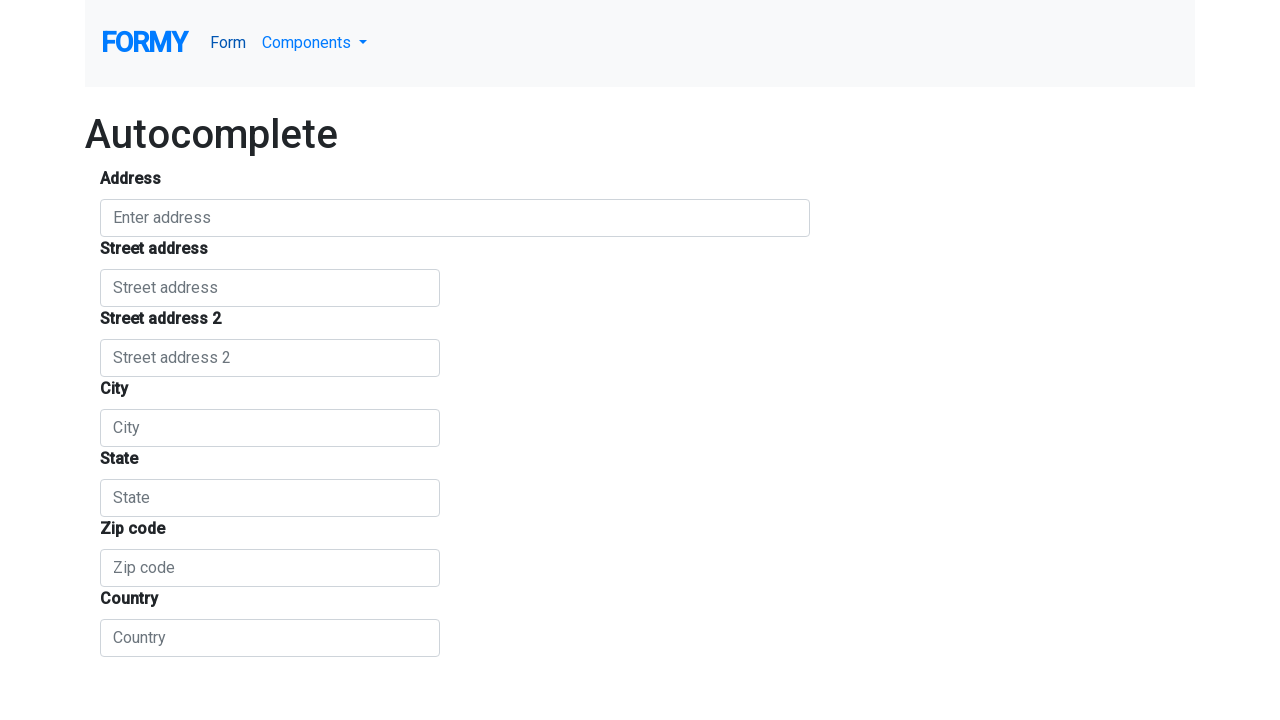